Waits for a price to reach $100, clicks book button, solves a mathematical problem and submits the answer

Starting URL: http://suninjuly.github.io/explicit_wait2.html

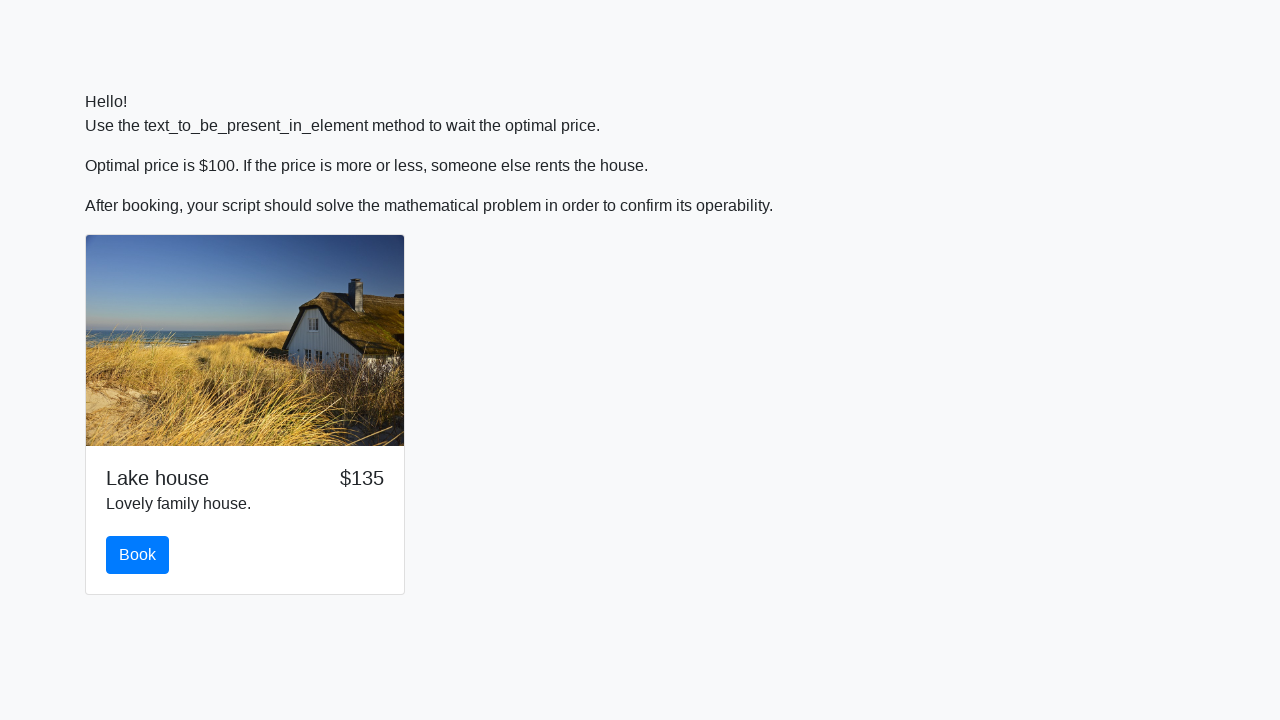

Waited for price to reach $100
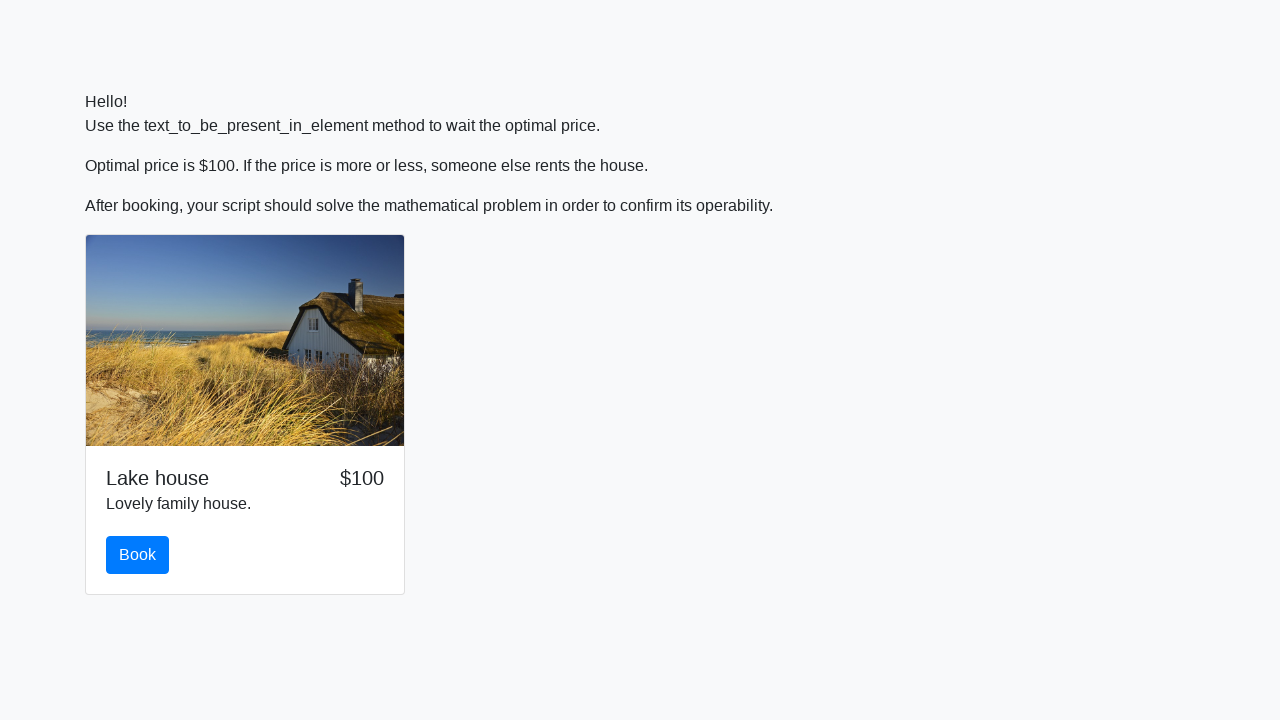

Clicked the Book button at (138, 555) on button.btn
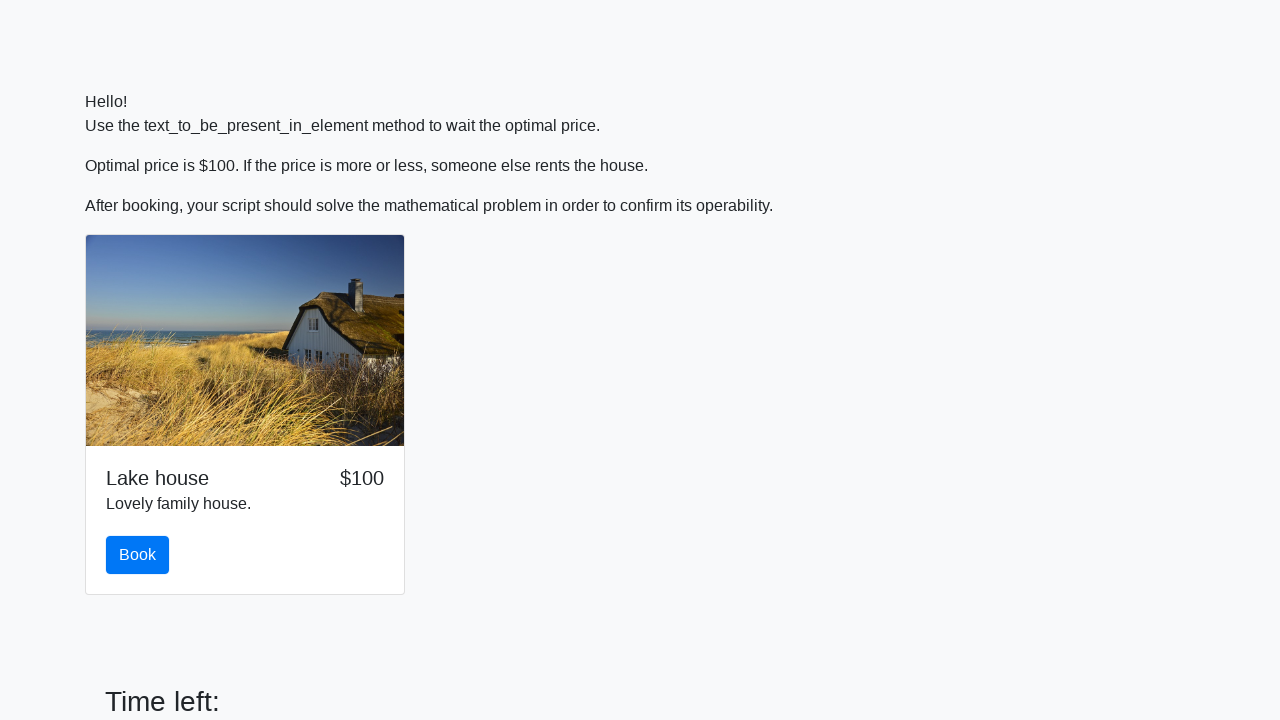

Scrolled to the form submit button
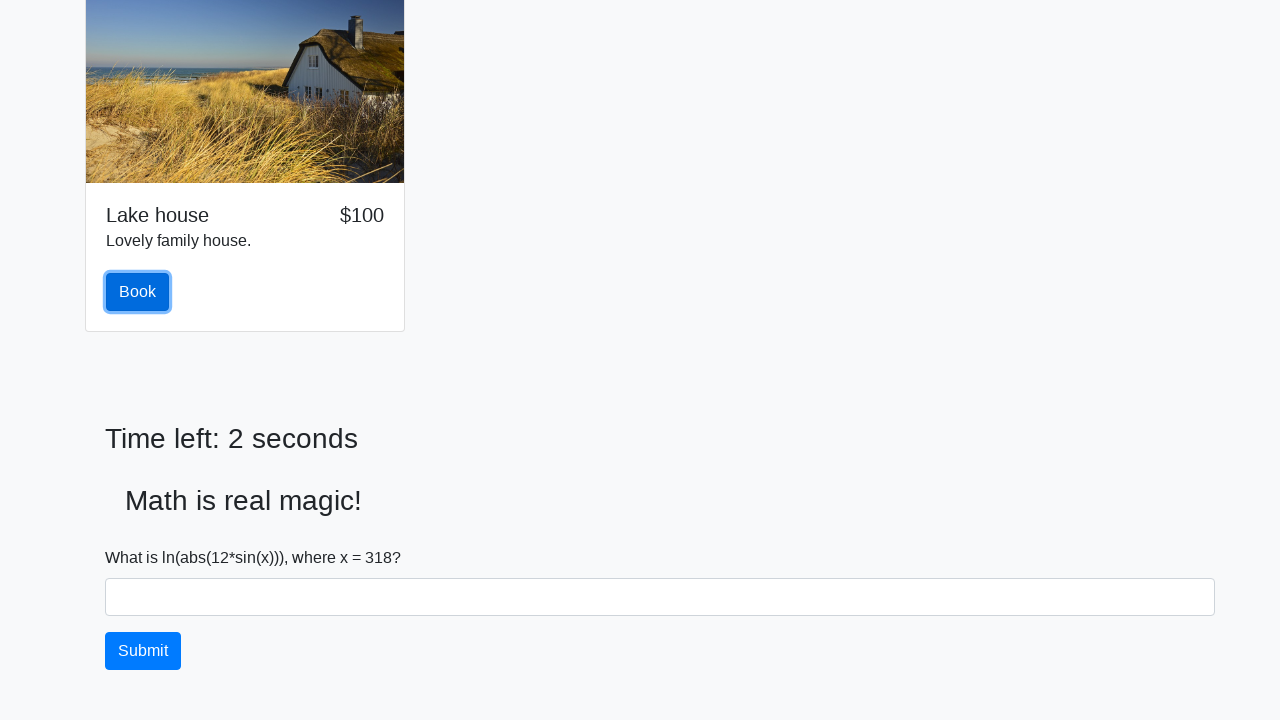

Retrieved number value from input field: 318
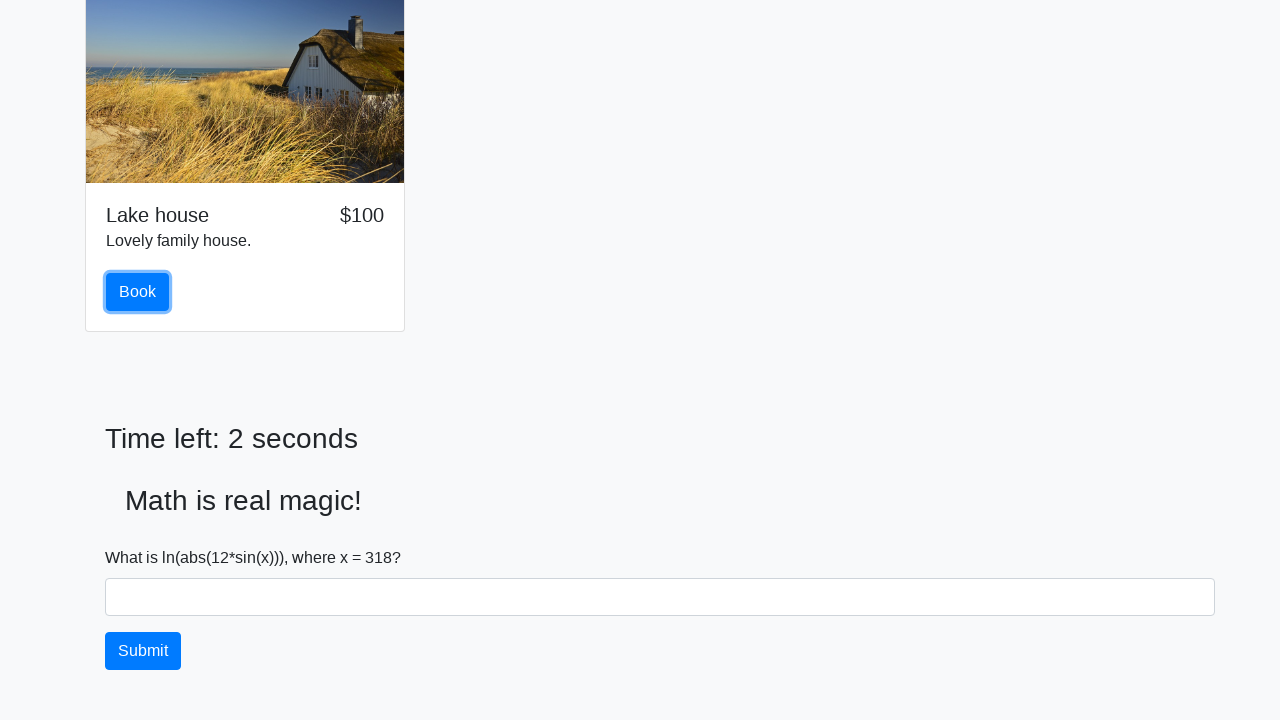

Calculated mathematical result: 2.044168507501203
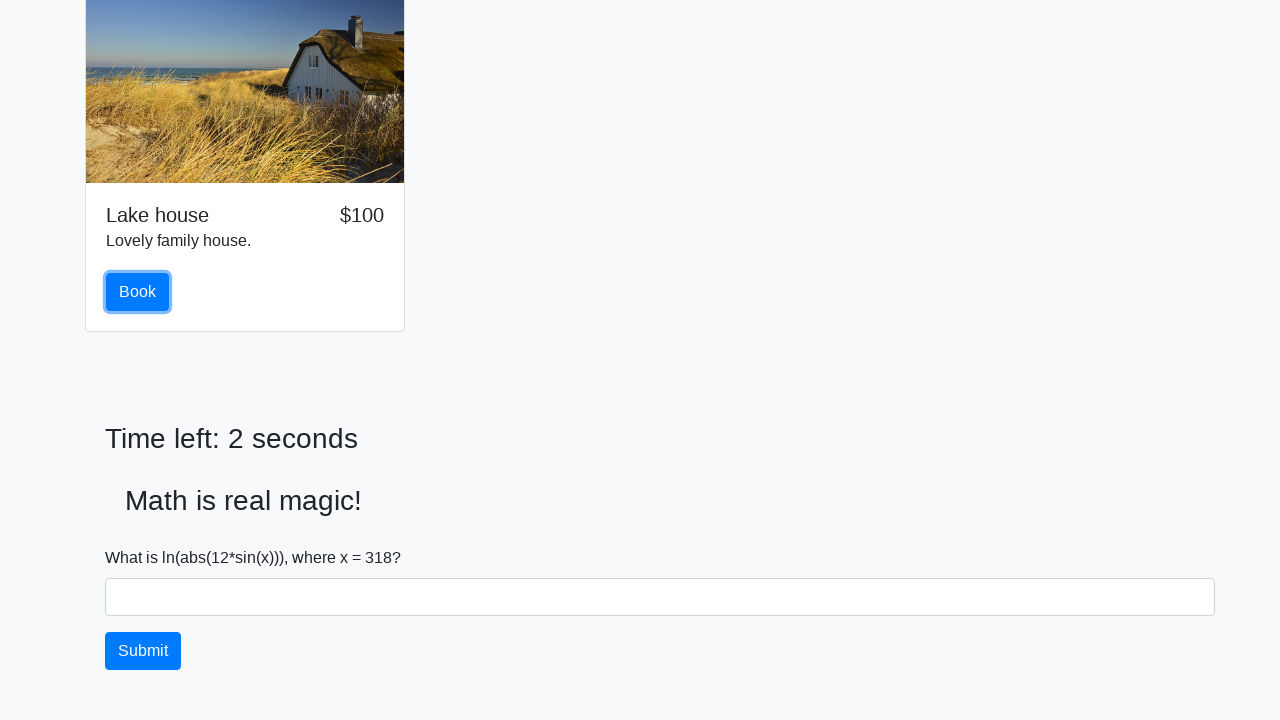

Filled answer field with calculated result on #answer
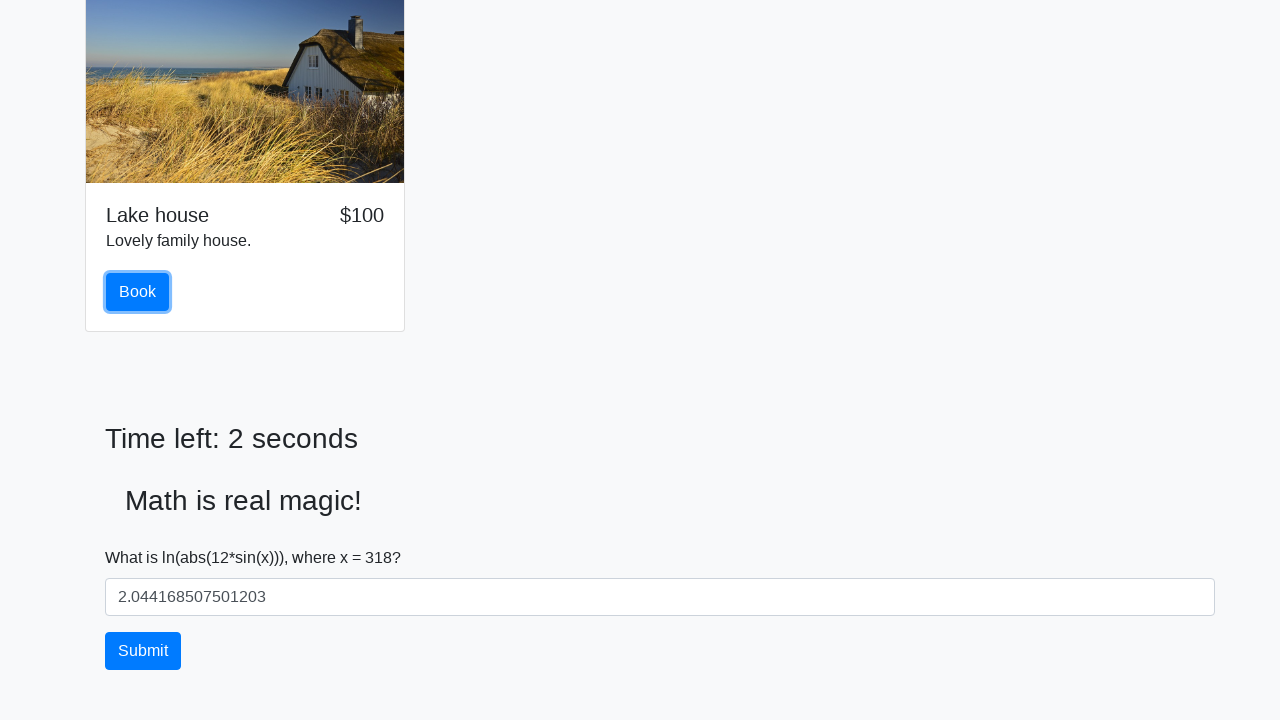

Clicked the form submit button at (143, 651) on form button.btn
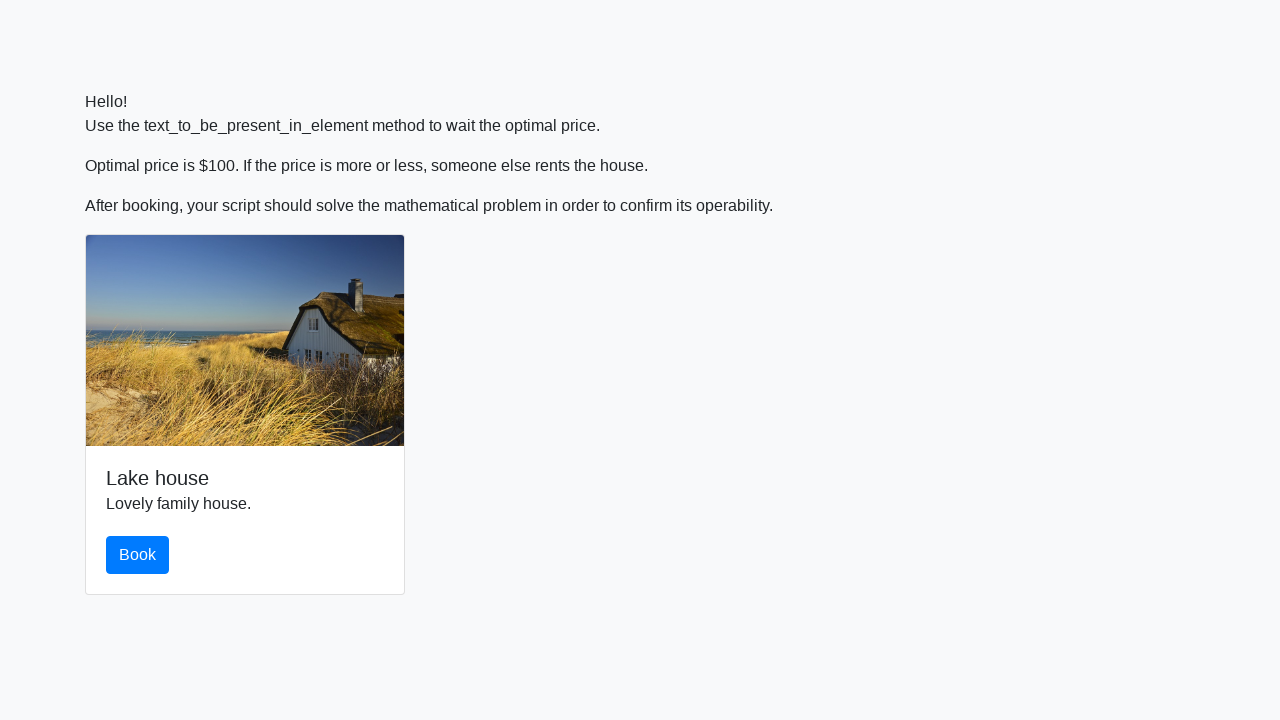

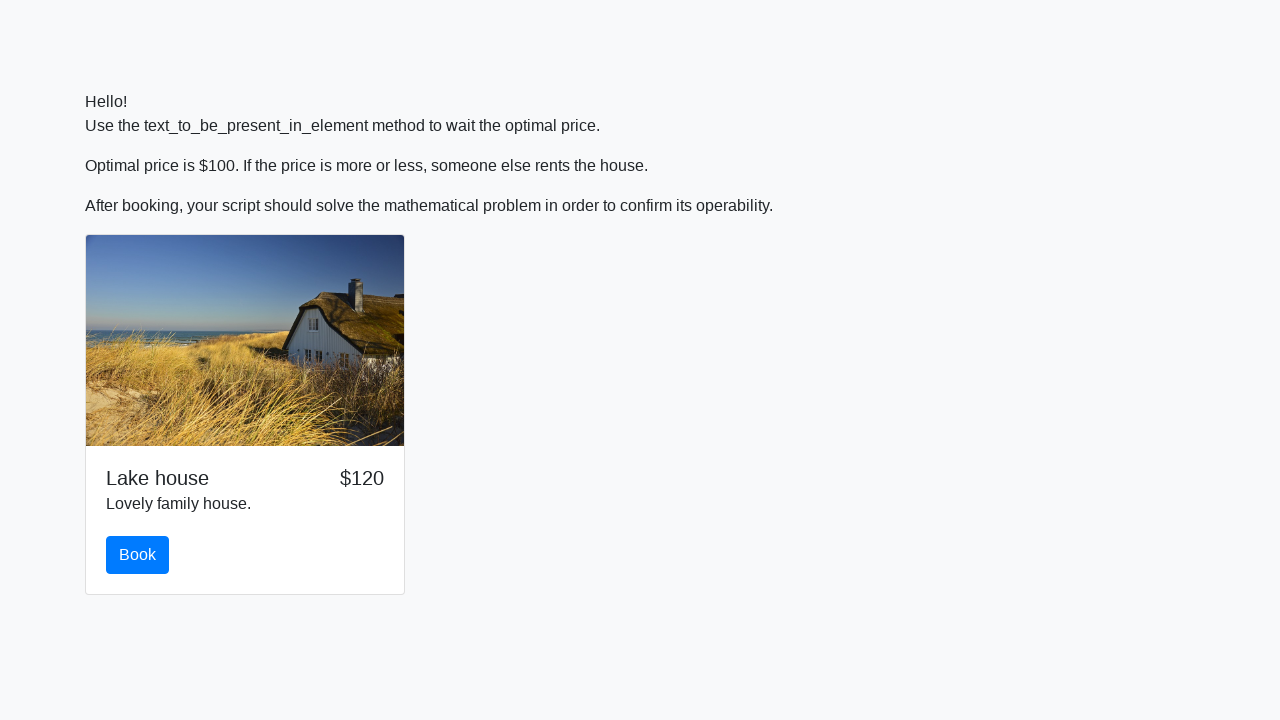